Tests navigation to a normal load website by clicking on a link and verifying the page title header displays correctly

Starting URL: https://curso.testautomation.es

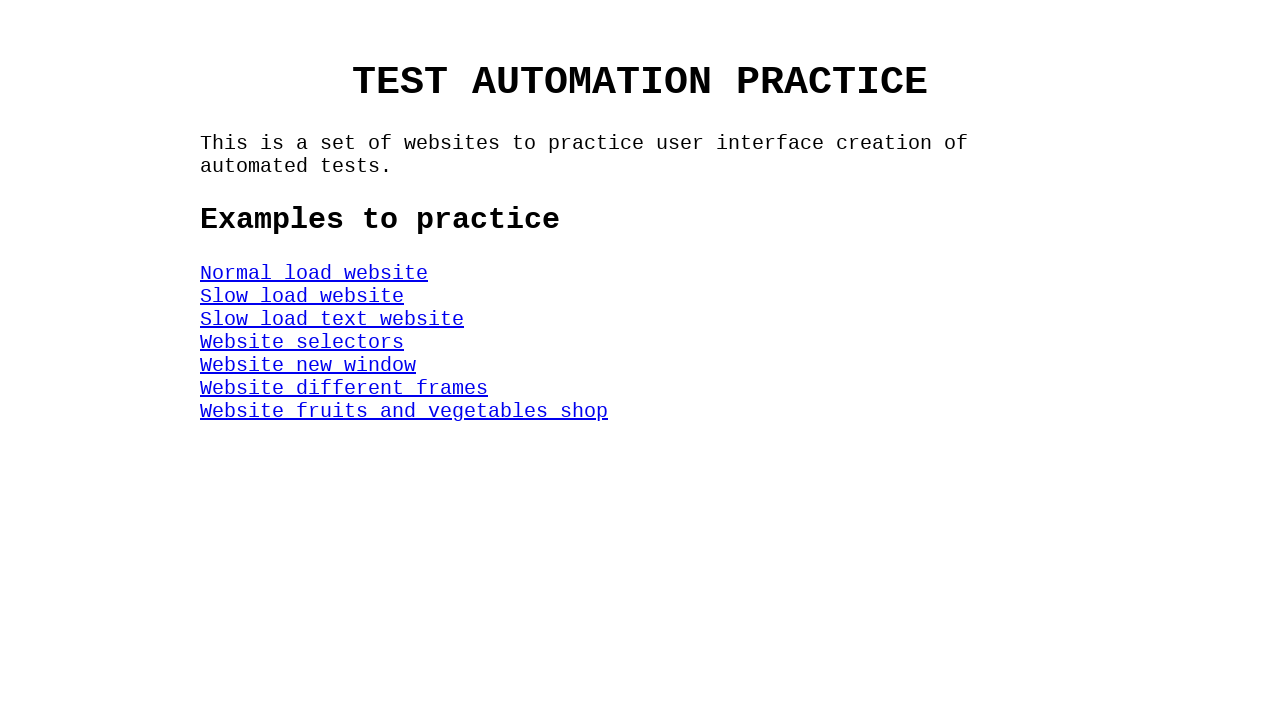

Clicked on the Normal Web link at (314, 273) on #NormalWeb
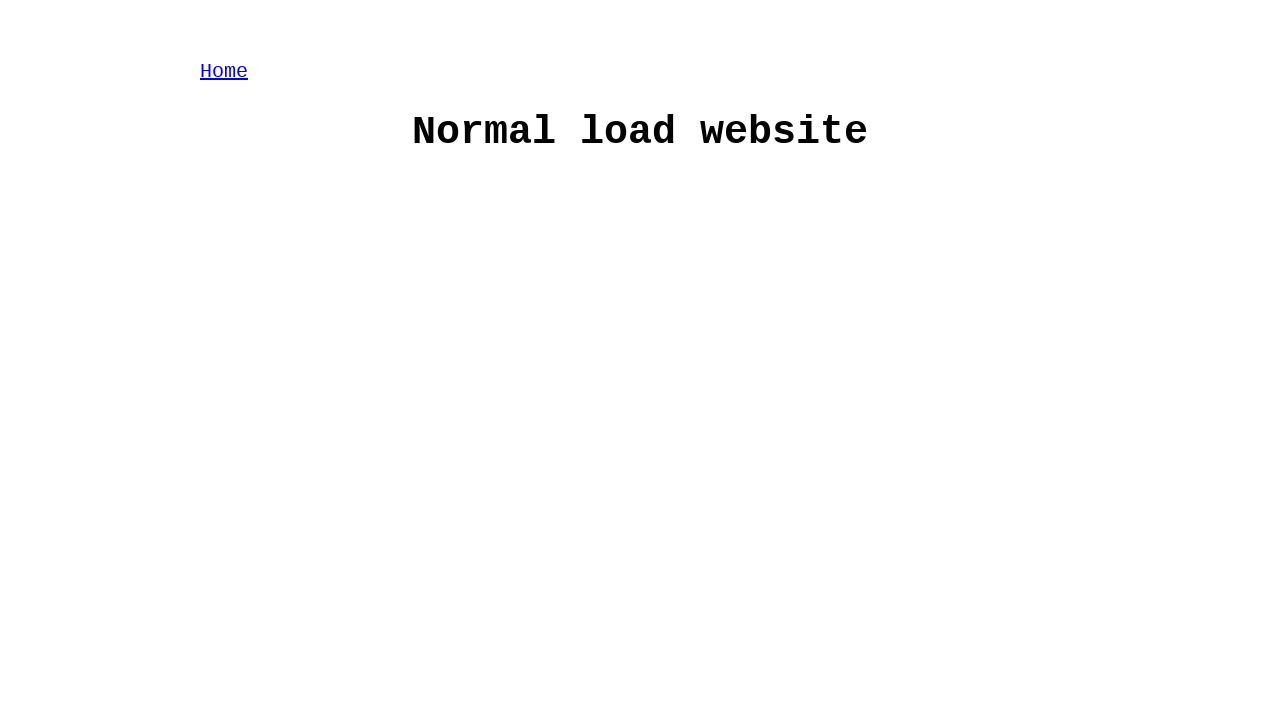

H1 title element loaded
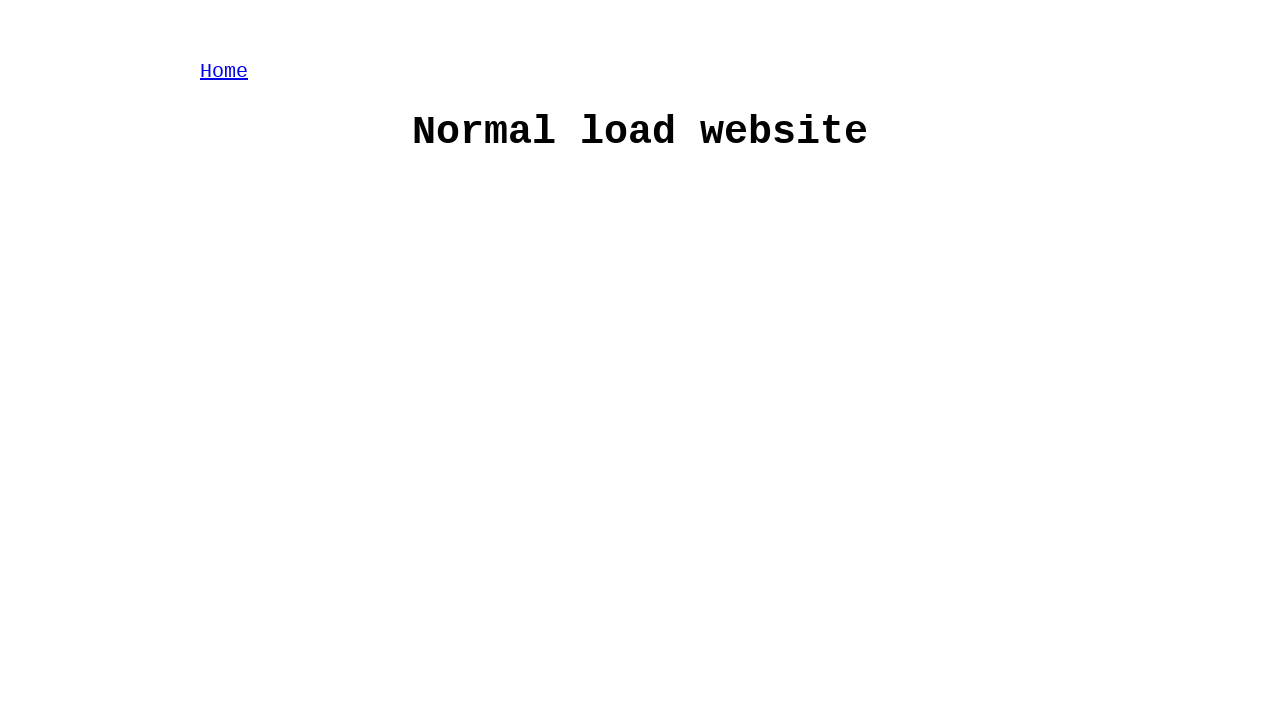

Located h1 element
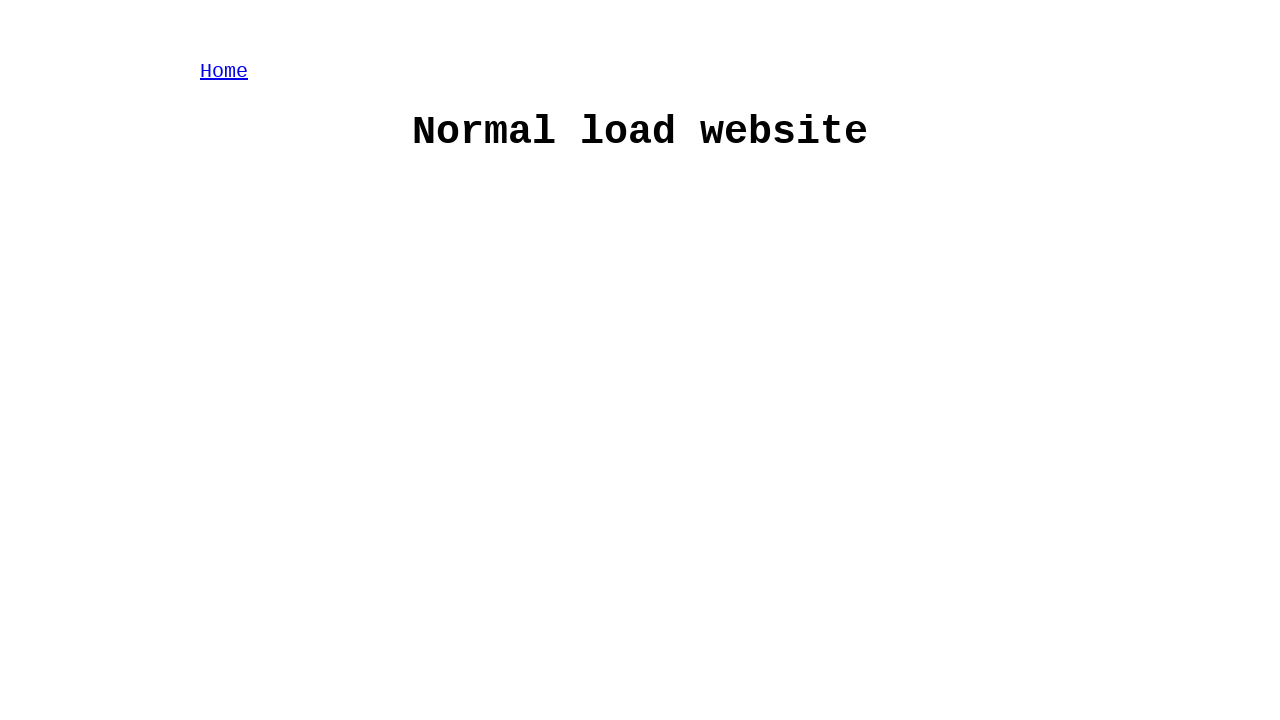

Verified h1 title displays 'Normal load website' correctly
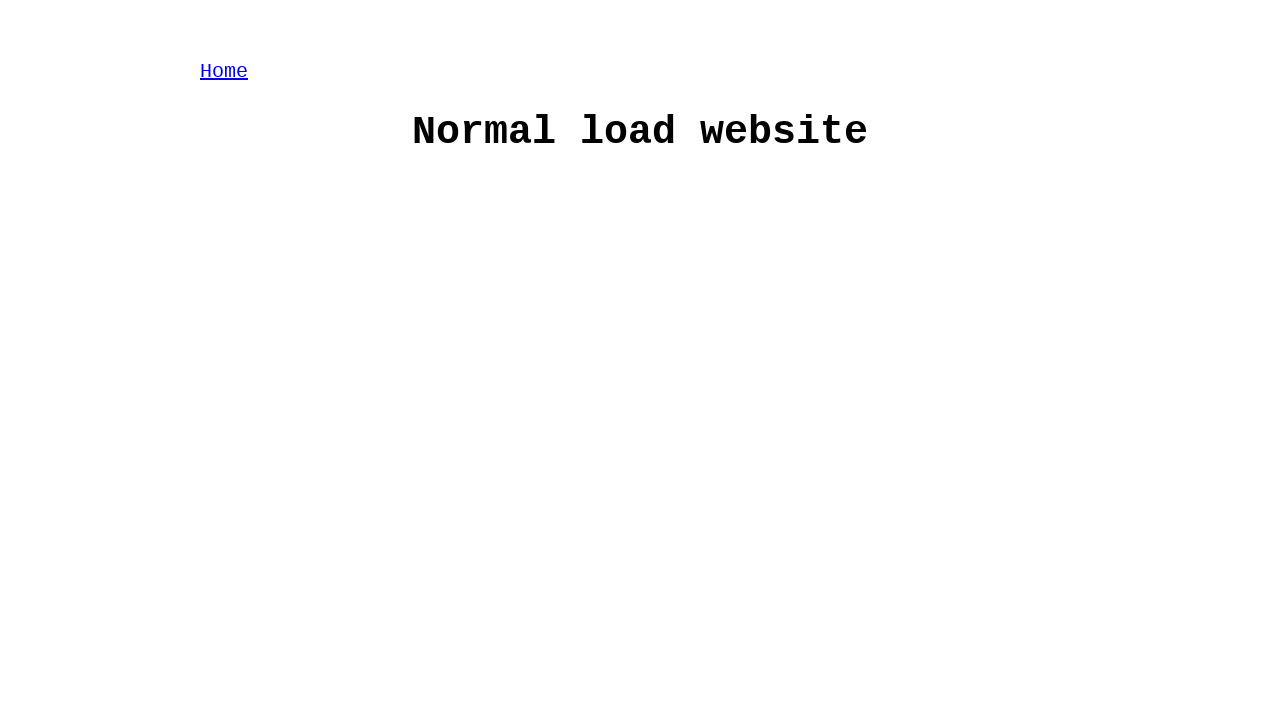

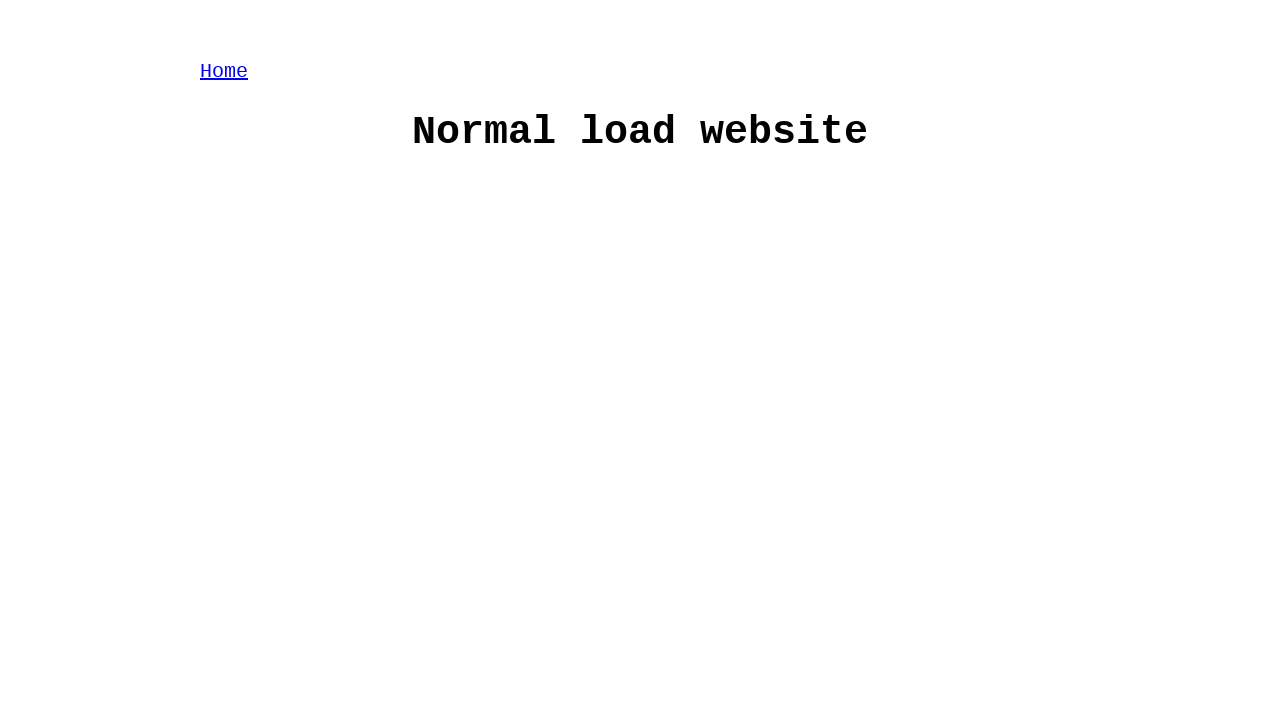